Tests window handling functionality by clicking a button to open a new window and switching to it

Starting URL: https://demo.automationtesting.in/Windows.html

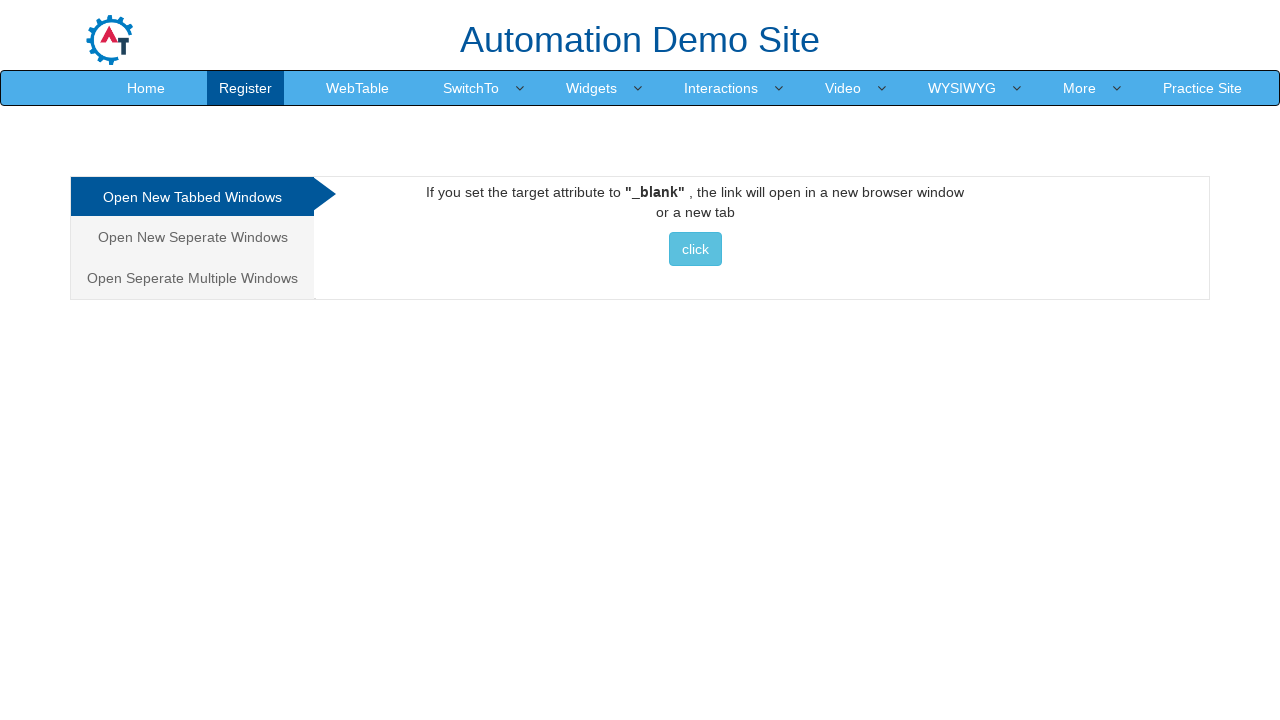

Clicked on 'Open New Seperate Windows' tab at (192, 237) on (//a[contains(text(),'Open') and contains (@class,'analystic')])[2]
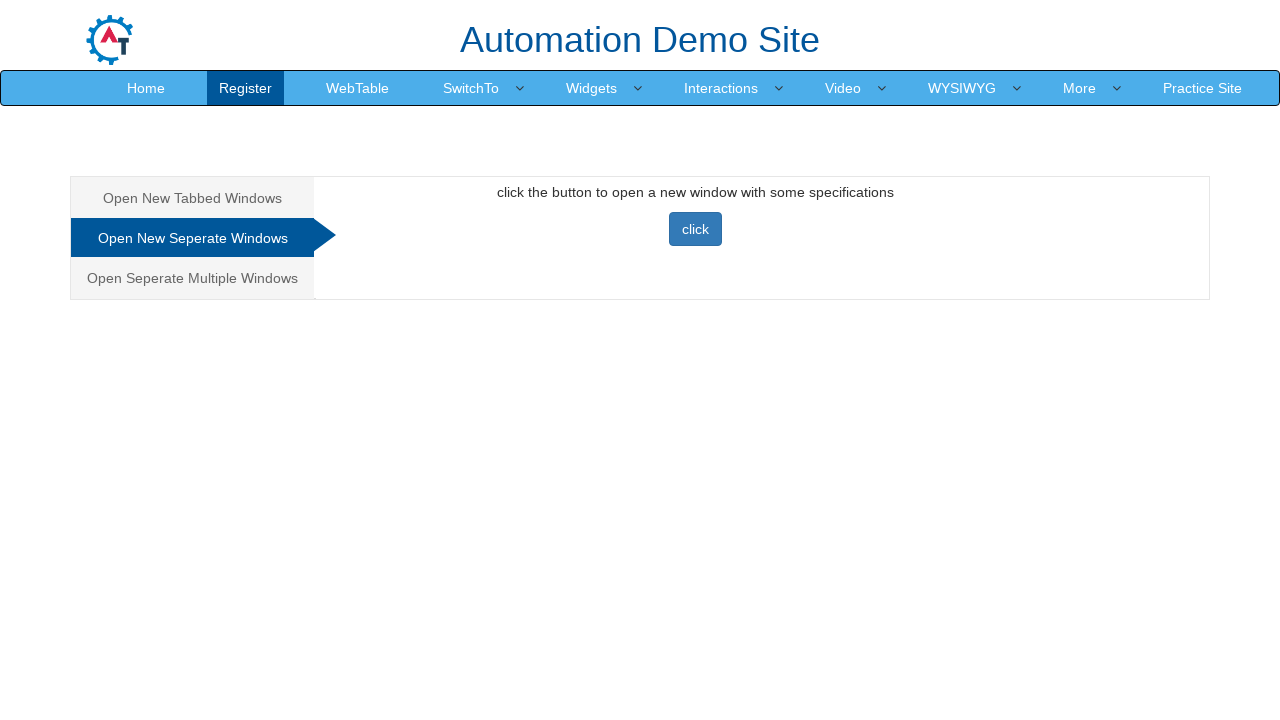

Clicked button to open new window at (695, 229) on xpath=//button[contains(@onclick,'newwindow()')]
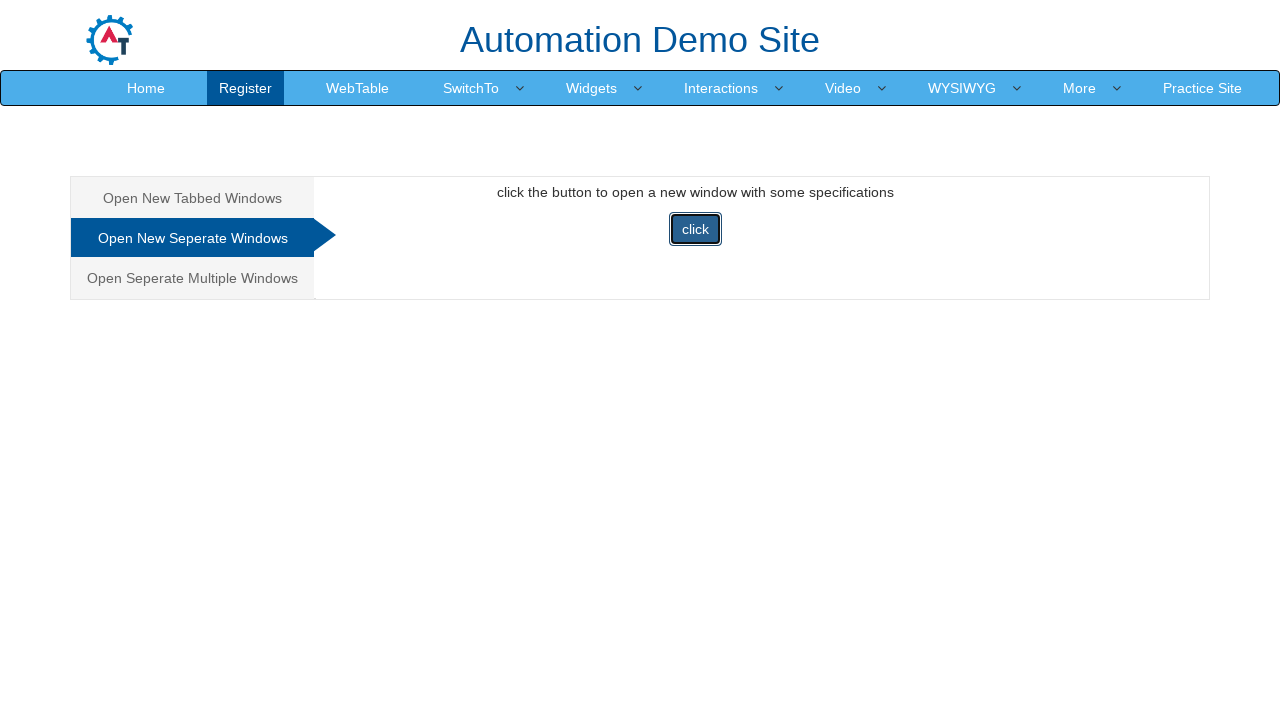

New window opened and captured
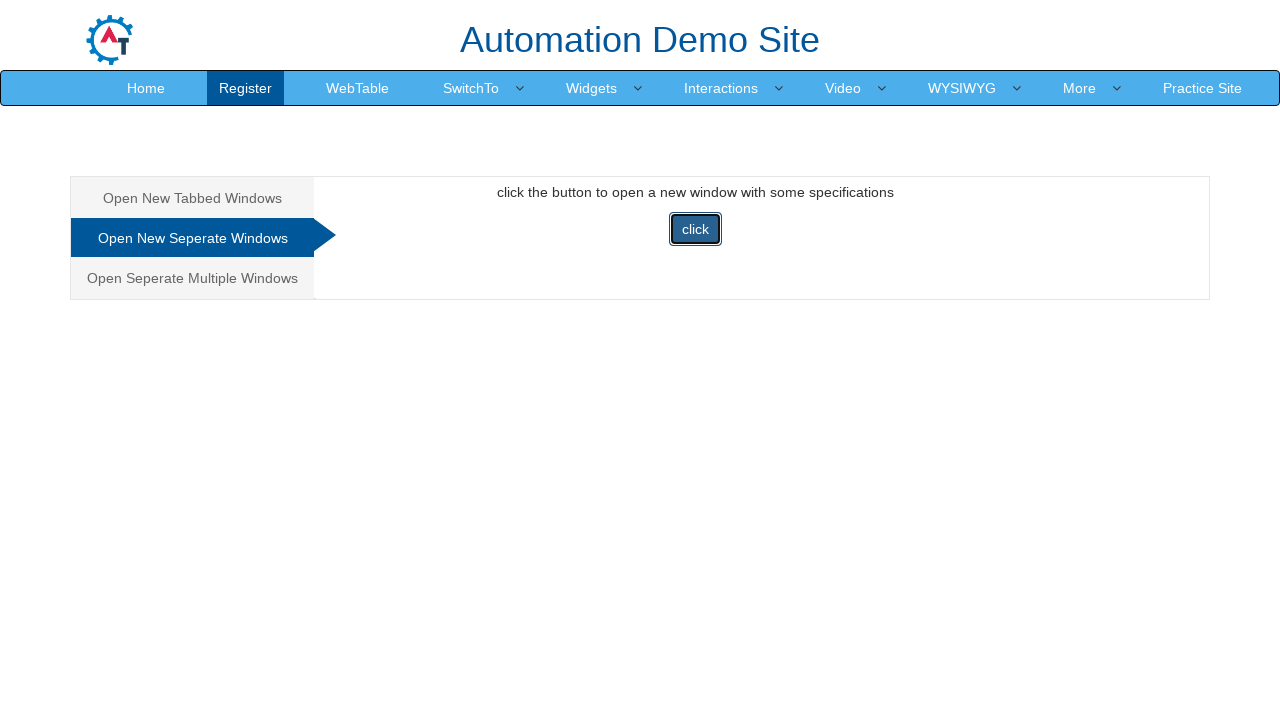

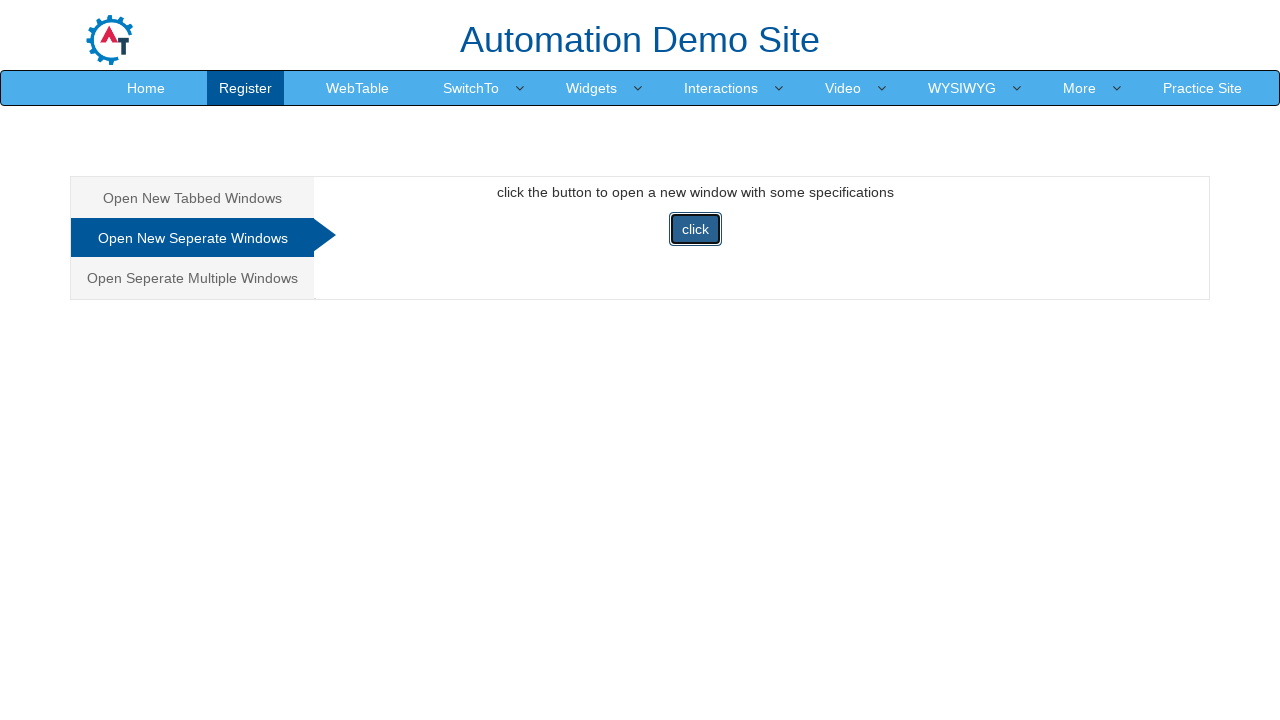